Tests navigation by clicking on Forgot Password link, navigating back, clicking on Hovers link, then returning to home page

Starting URL: http://the-internet.herokuapp.com/

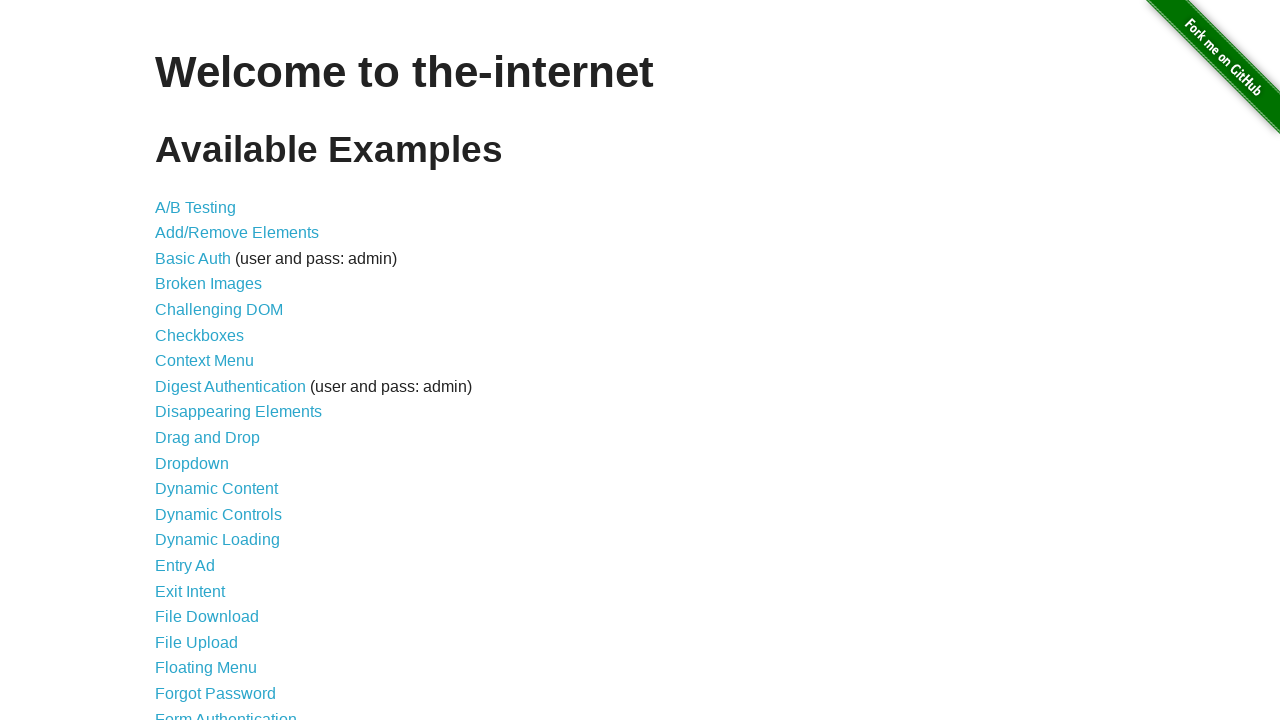

Clicked on Forgot Password link at (216, 693) on text=Forgot Password
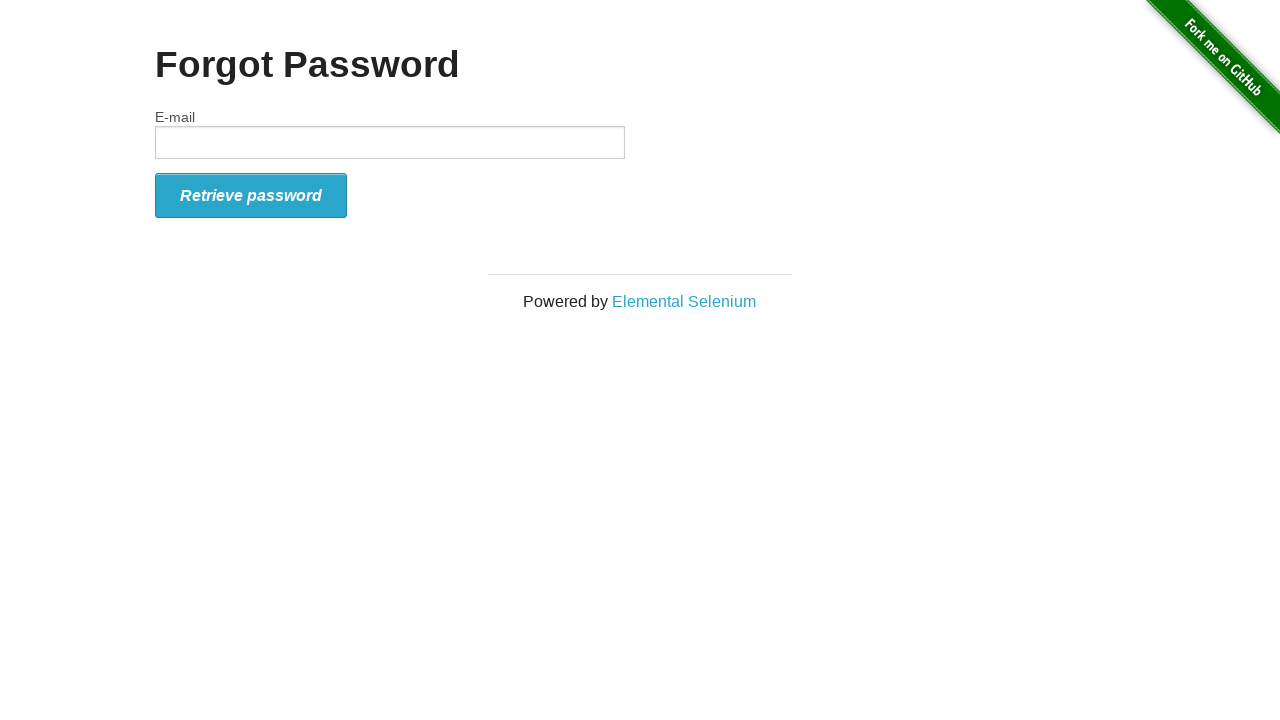

Navigated back from Forgot Password page
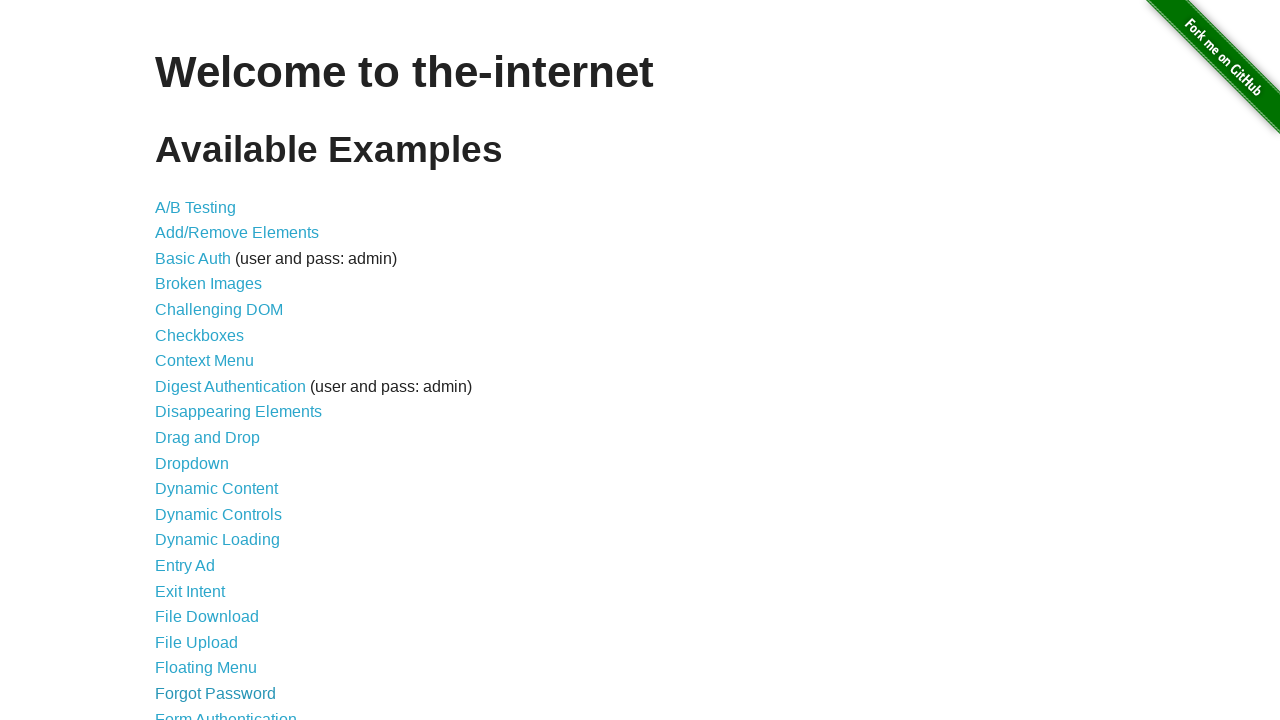

Clicked on Hovers link at (180, 360) on text=Hovers
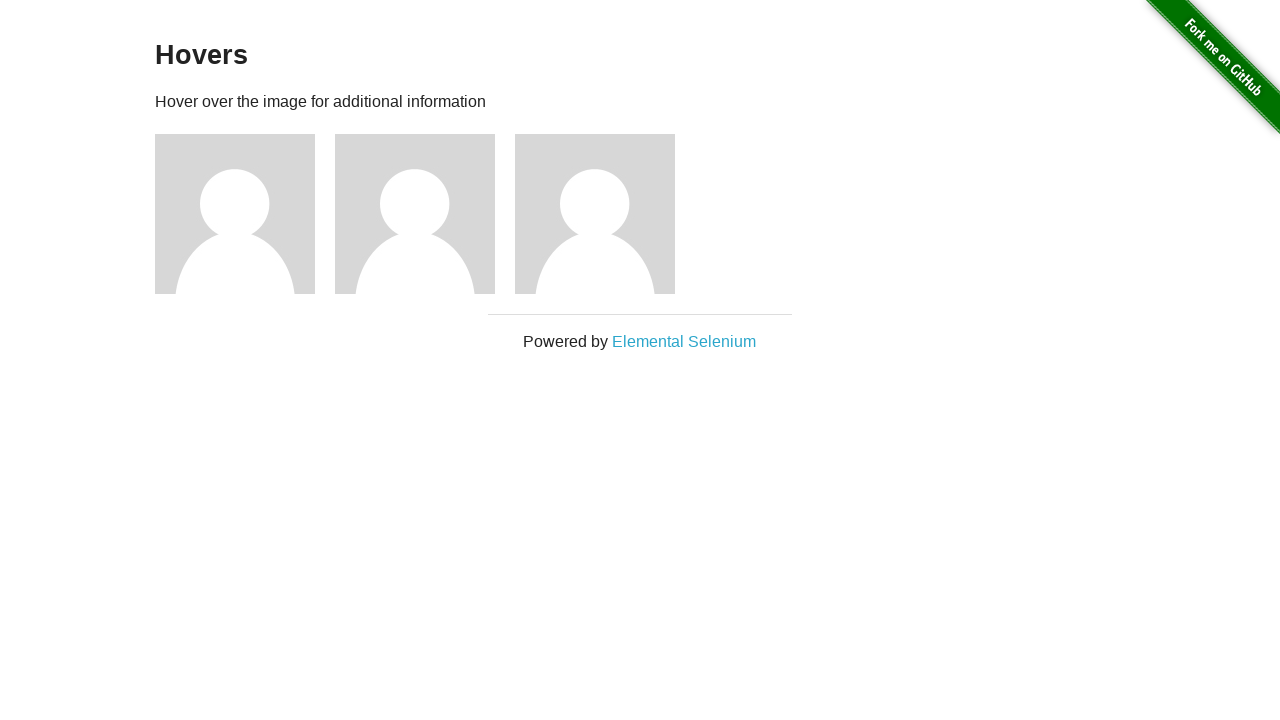

Navigated back to home page
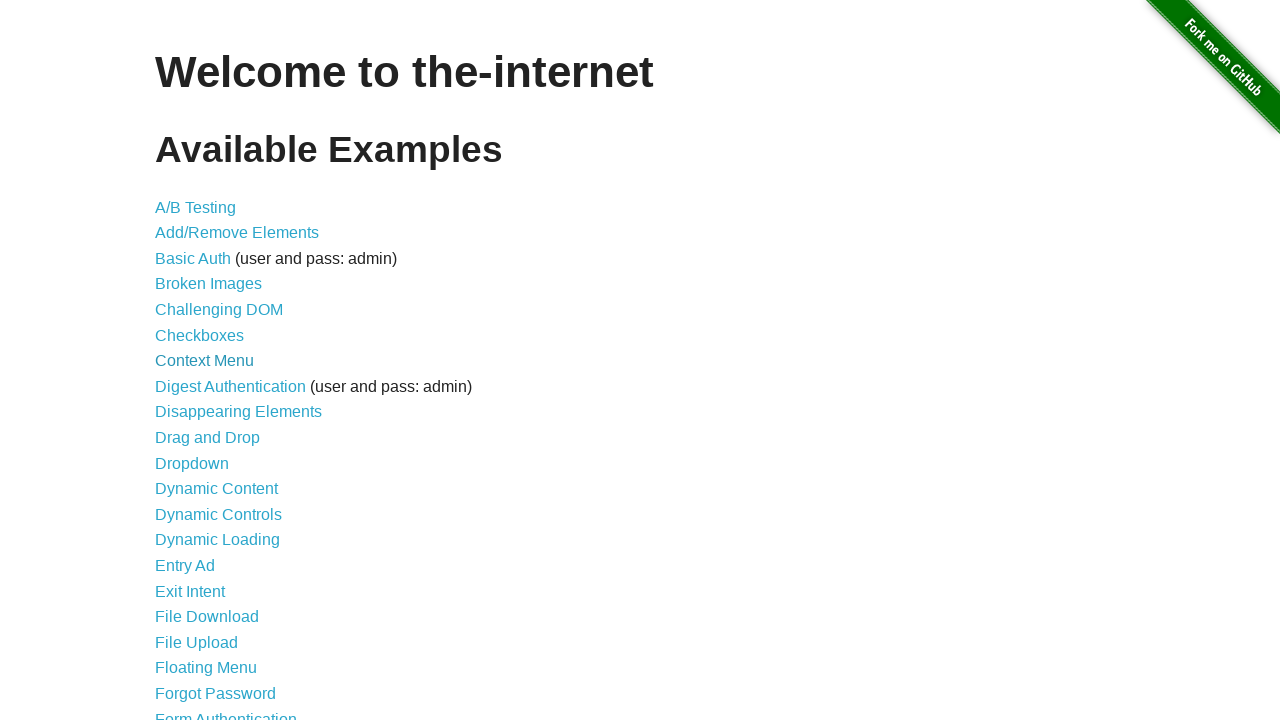

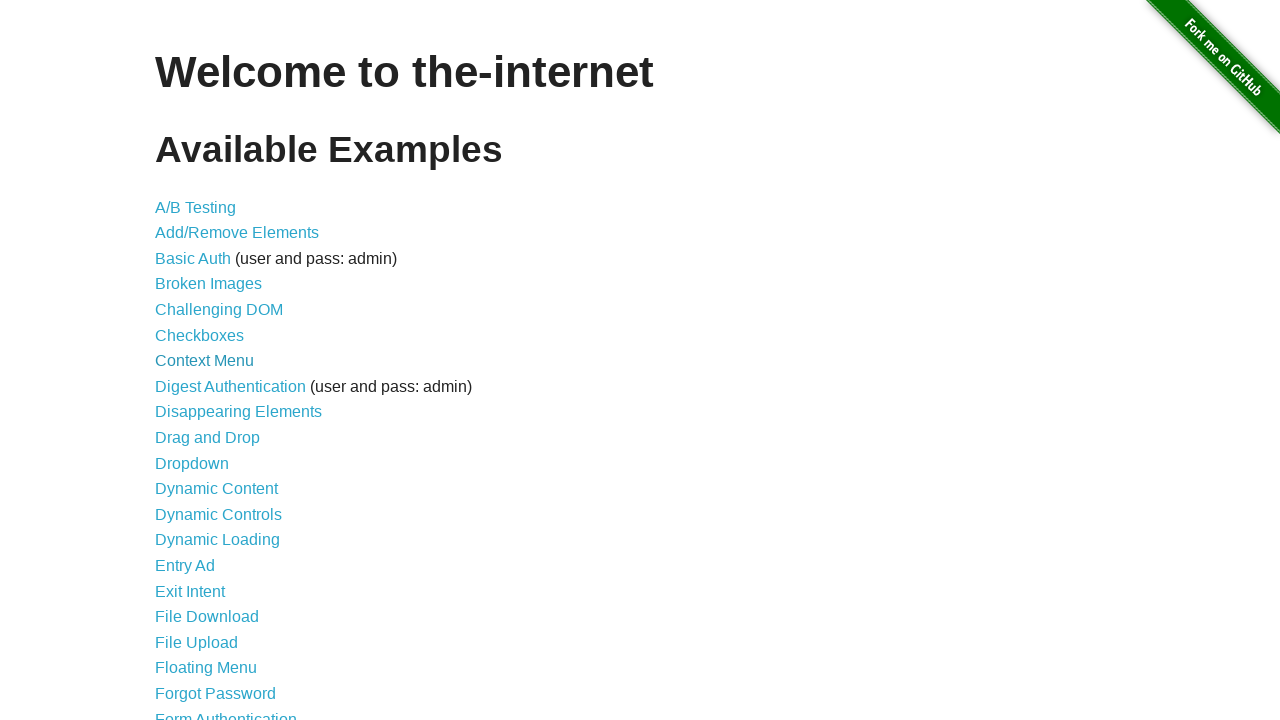